Tests multiple window handling by clicking a link that opens a new window, then iterating through all open windows and switching to each one to verify the window switching functionality.

Starting URL: https://prafpawar11.github.io/multiplewindows.html

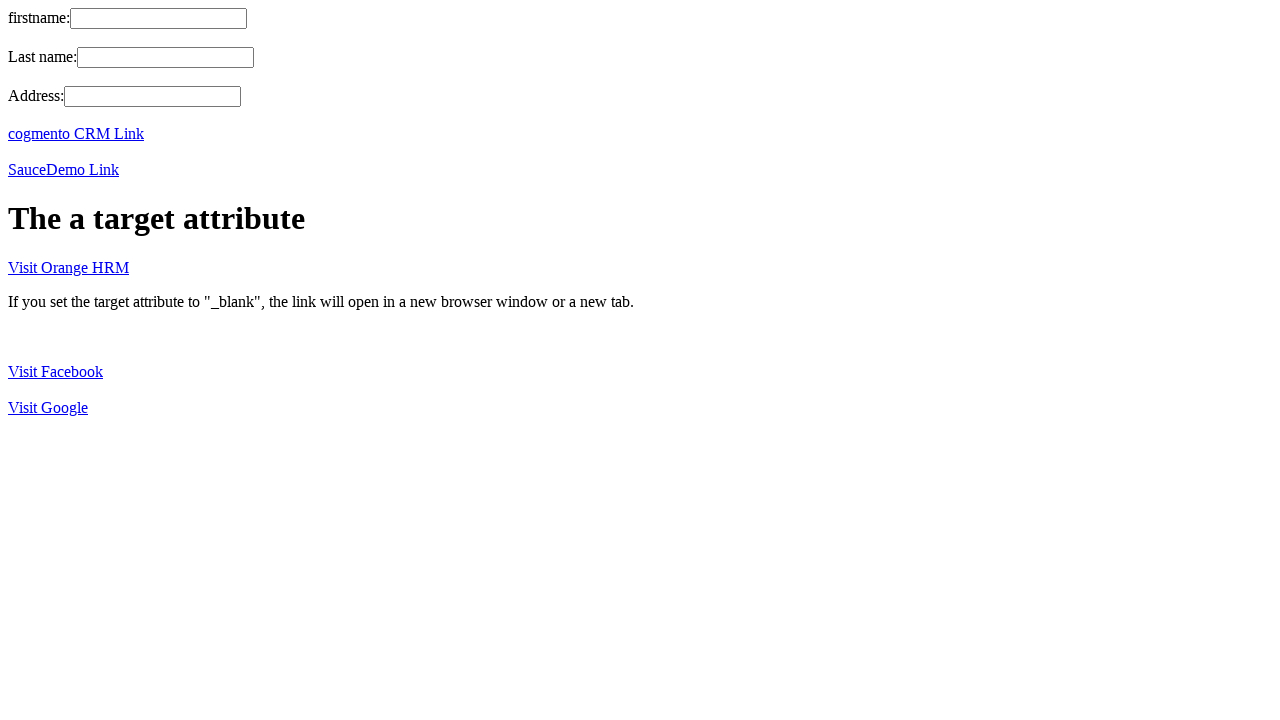

Stored reference to original page
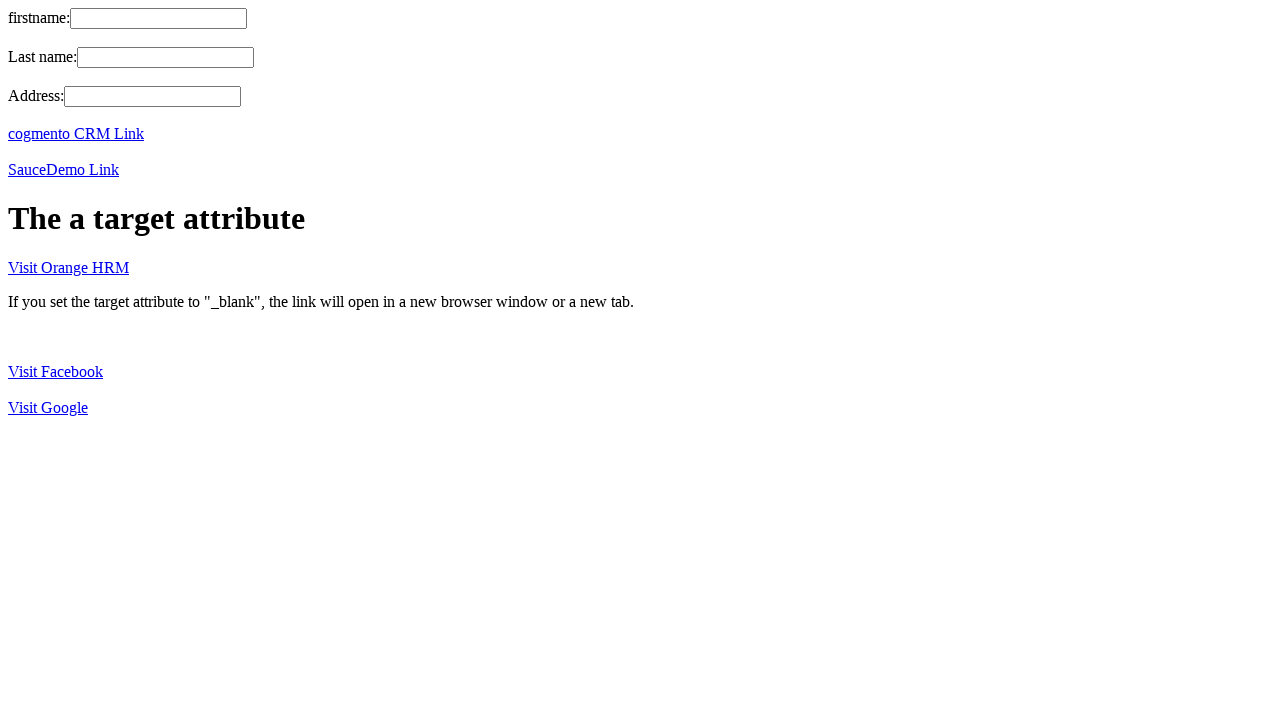

Clicked HRM link to open new window at (68, 267) on a:has-text('HRM')
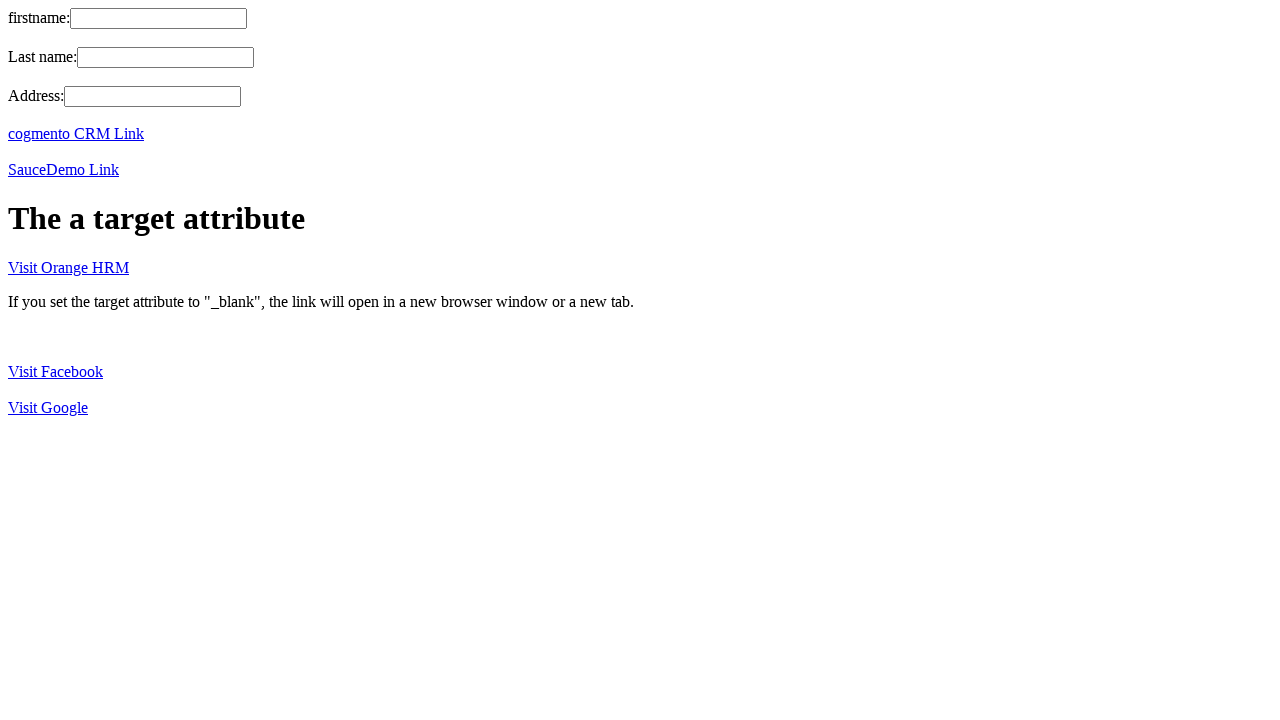

Captured new page object from context
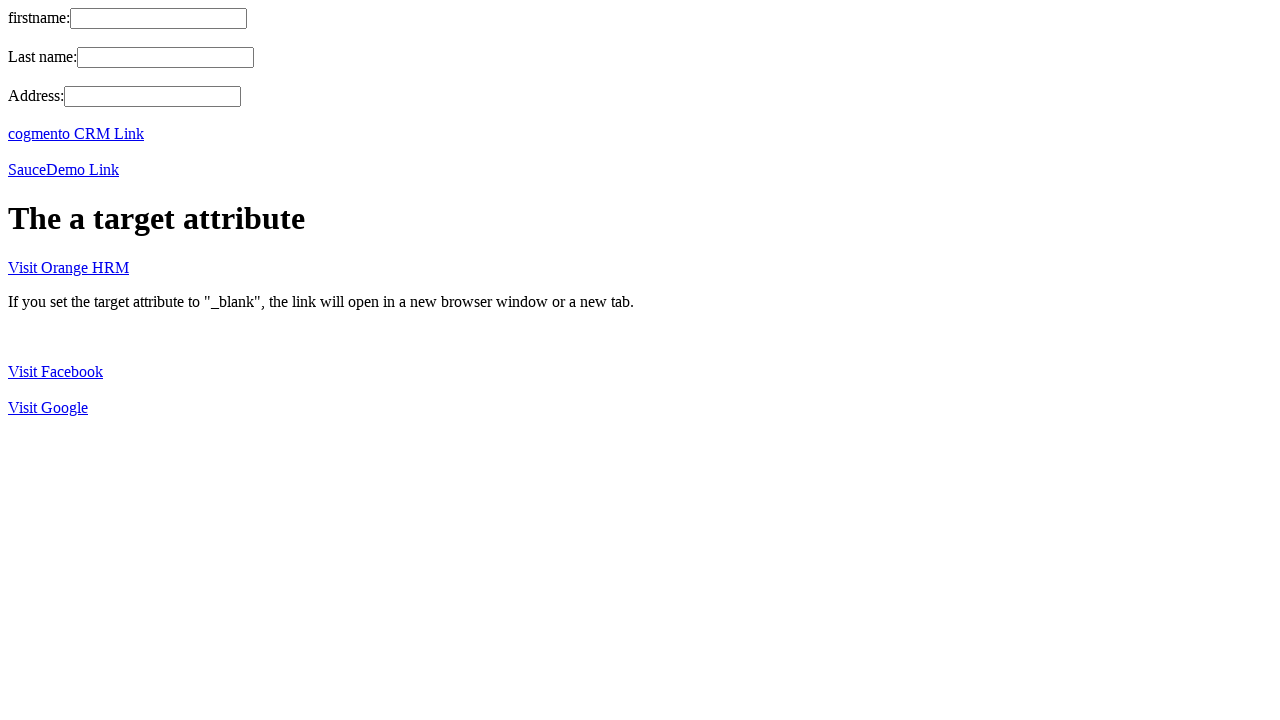

Waited for new page to fully load
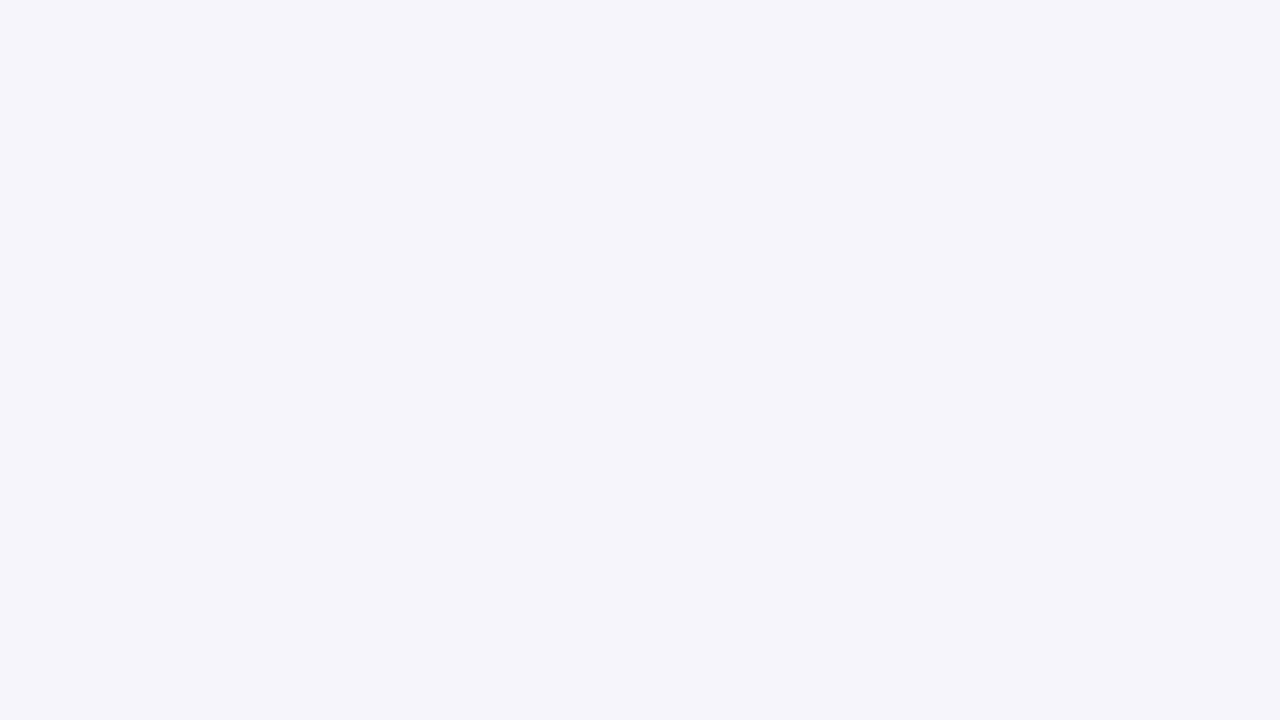

Retrieved title of new page: 'OrangeHRM'
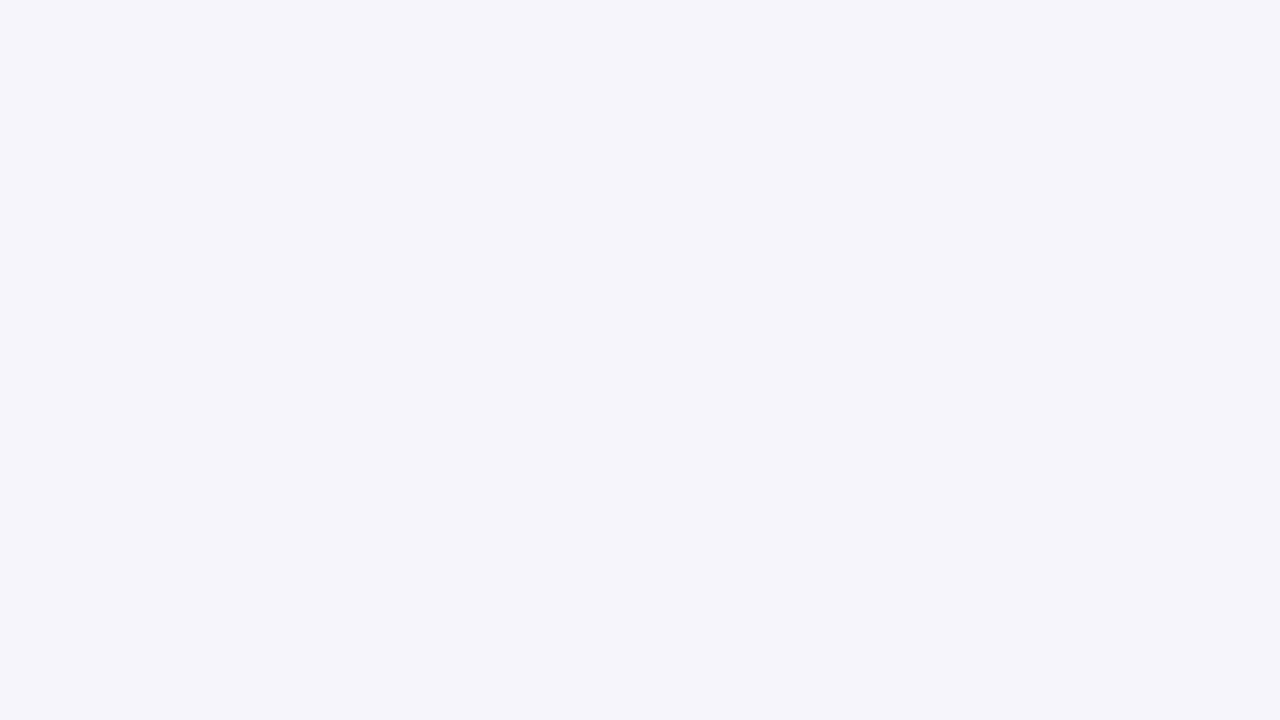

Switched back to original page
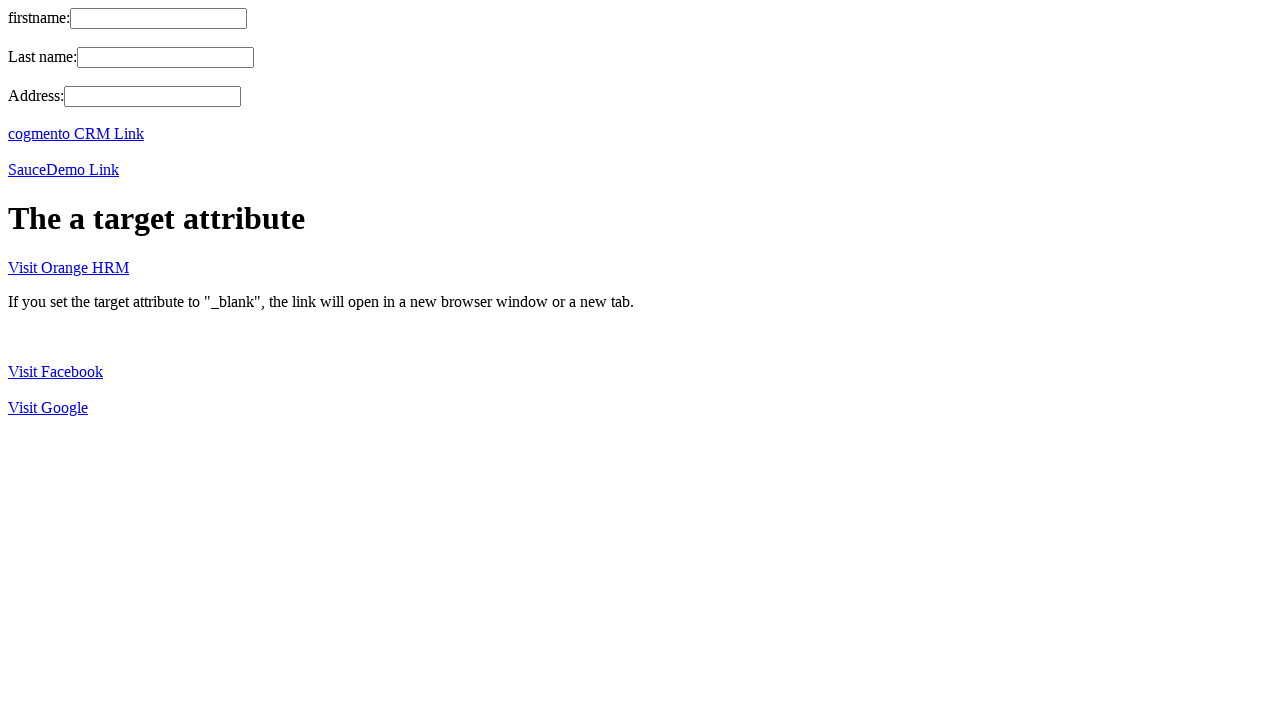

Retrieved title of original page: 'Main window'
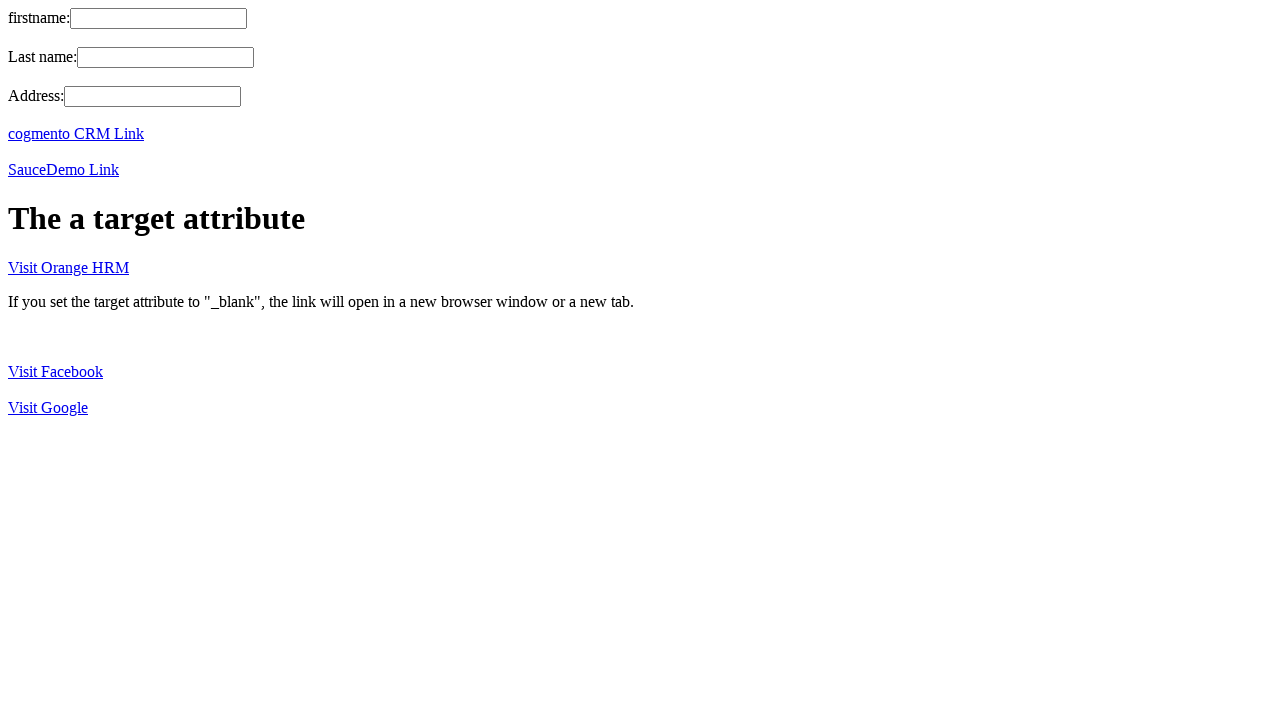

Closed the new page window
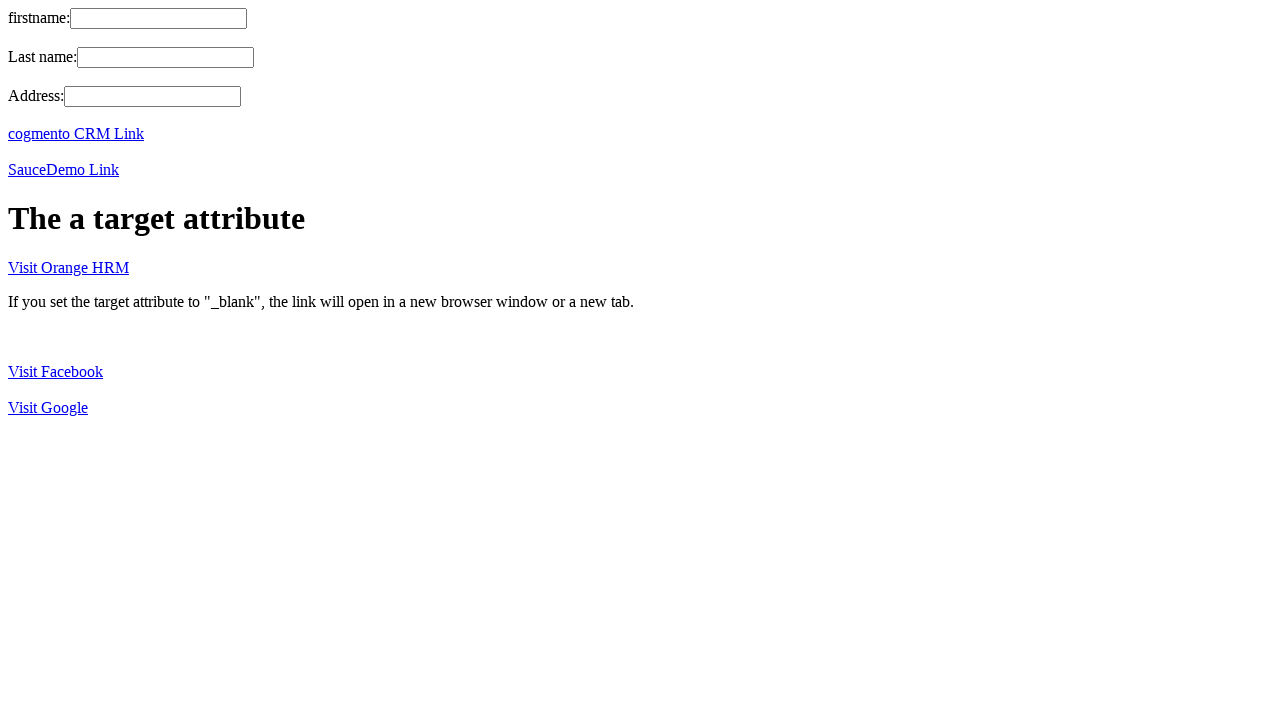

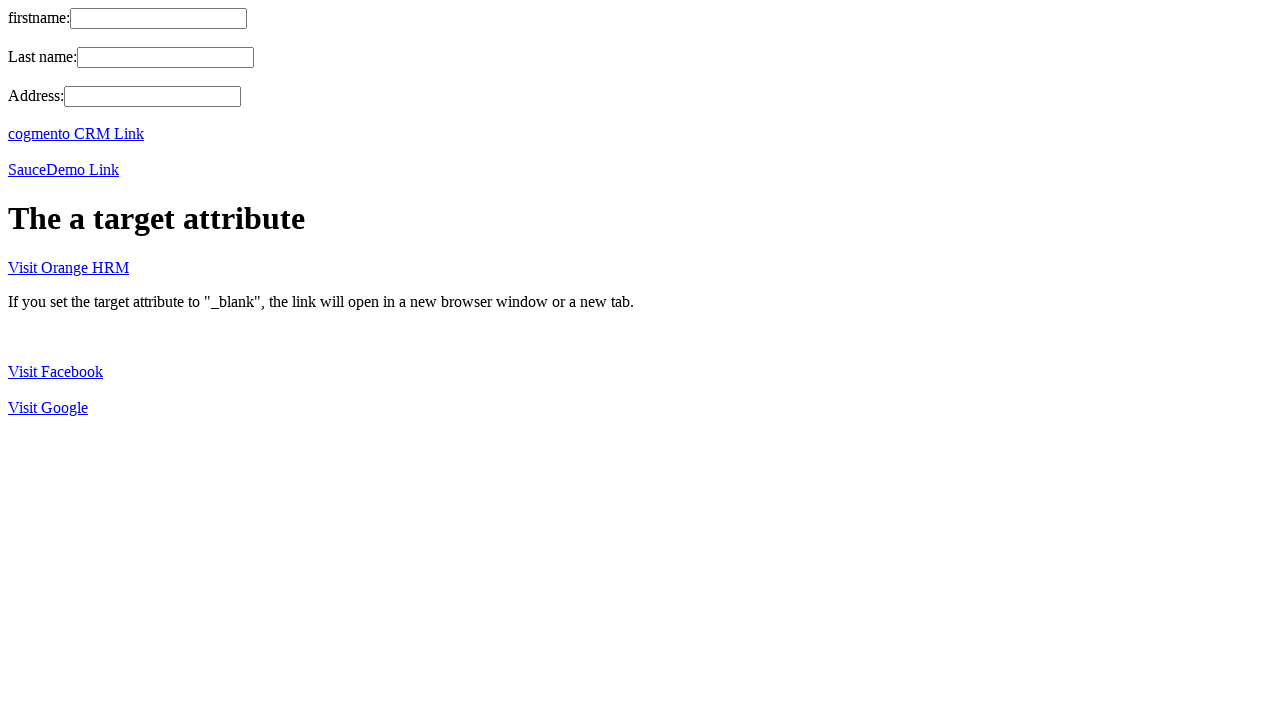